Navigates to Elements > Web Tables section, opens the add record modal, fills in employee details, and submits the form

Starting URL: https://demoqa.com/

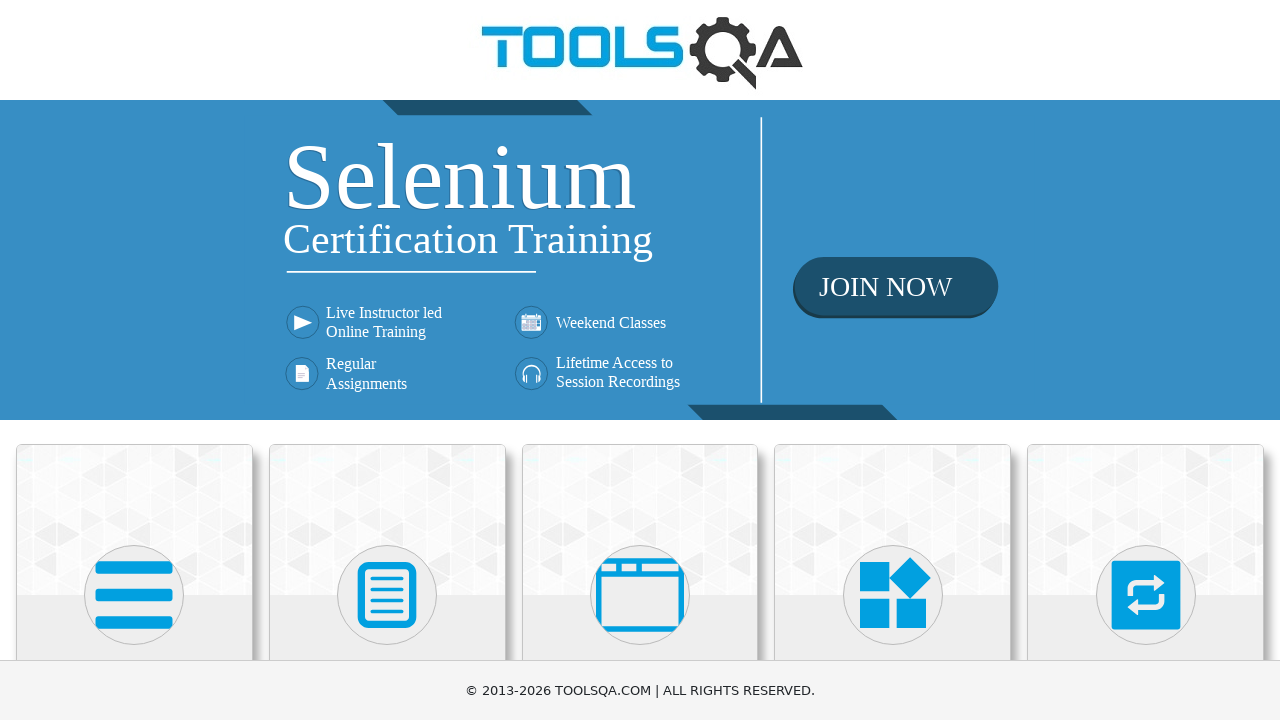

Scrolled Elements card into view
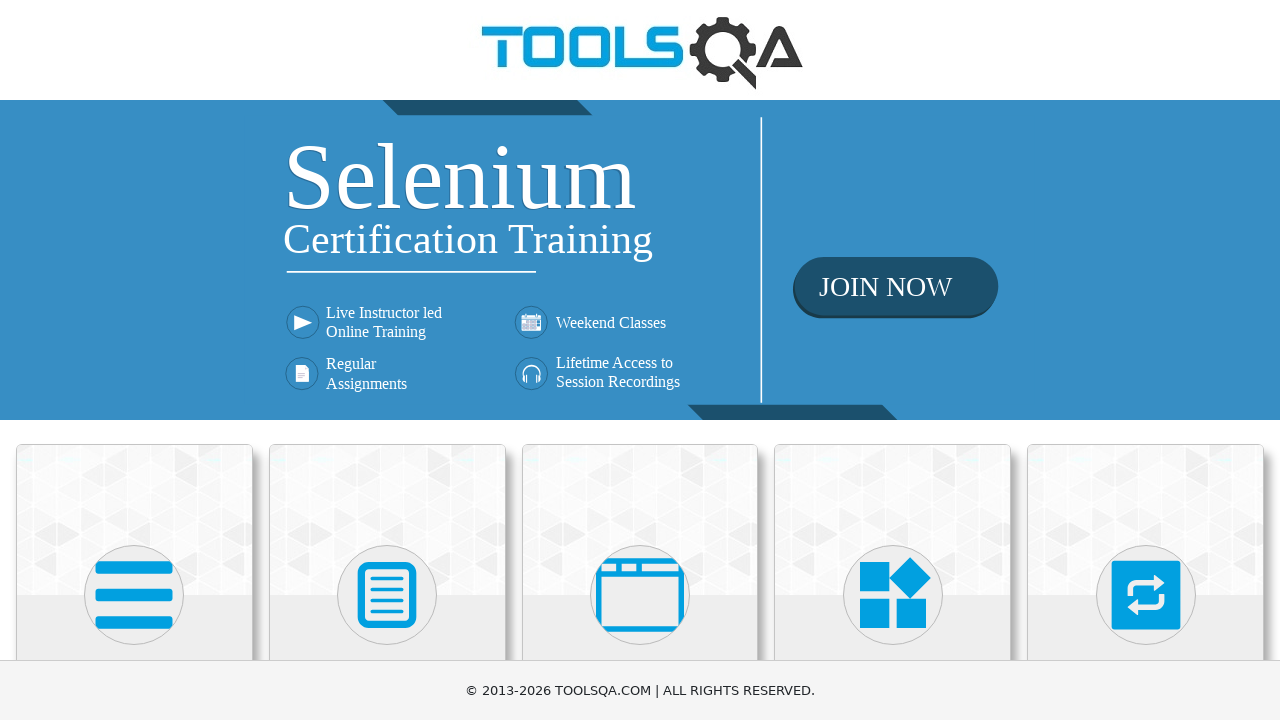

Clicked on Elements card at (134, 360) on xpath=//h5[contains(text(),'Elements')]
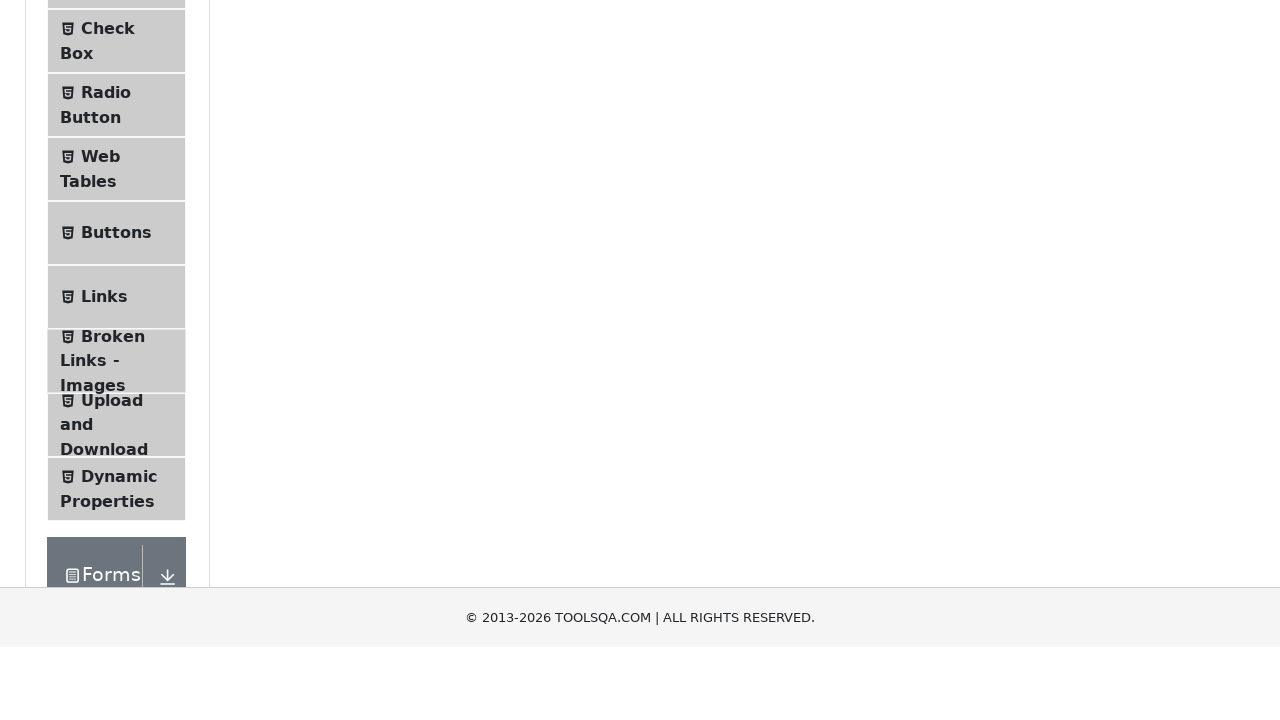

Scrolled Web Tables menu item into view
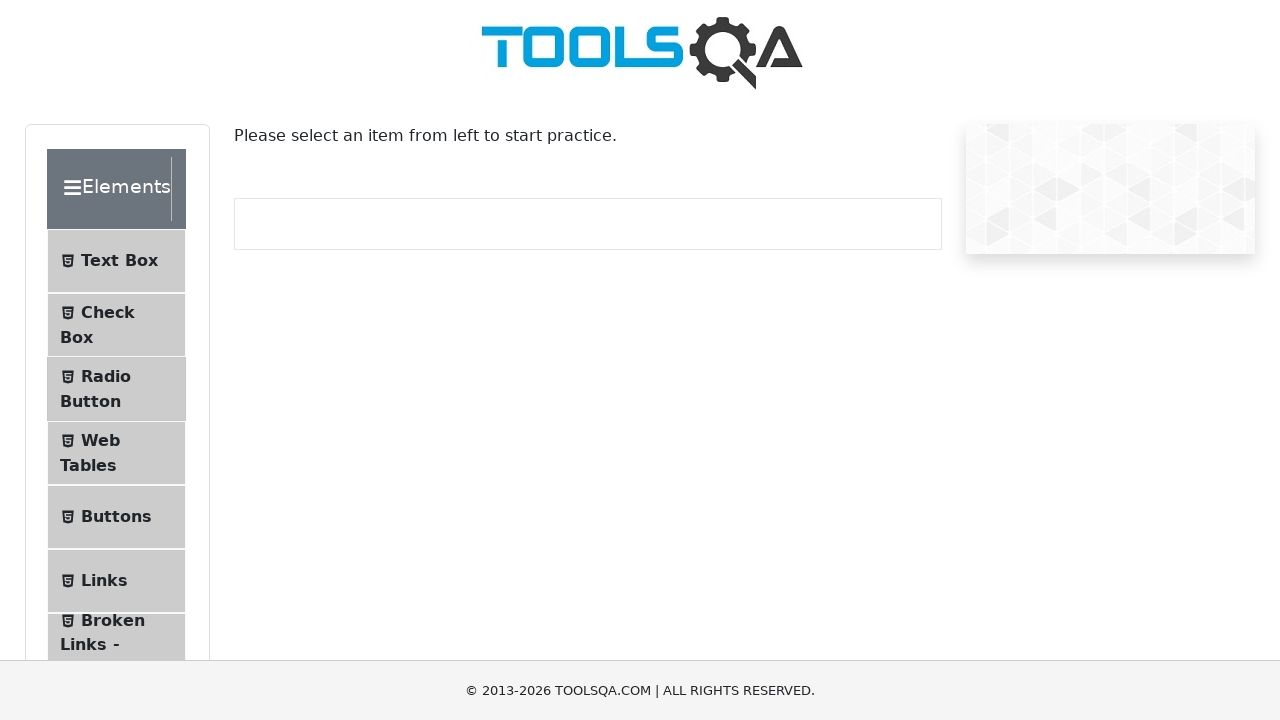

Clicked on Web Tables menu item at (100, 440) on xpath=//span[@class='text' and contains(text(),'Web Tables')]
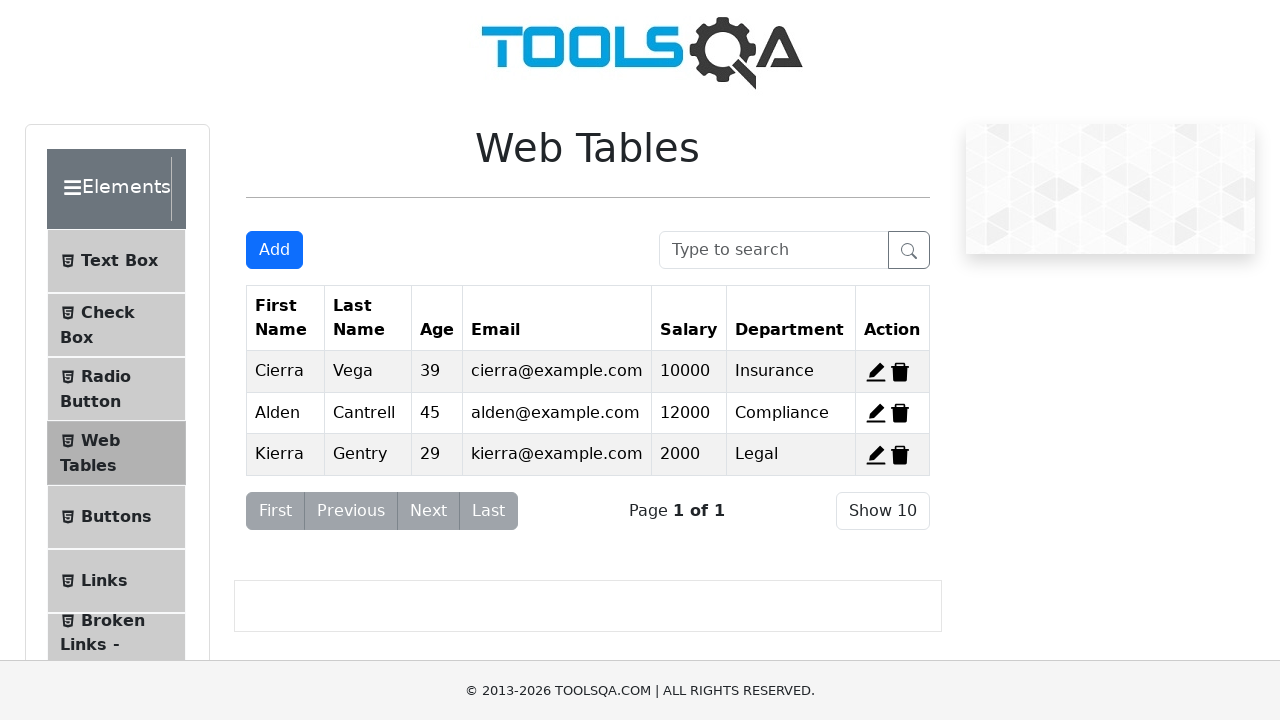

Web Tables page header loaded and verified
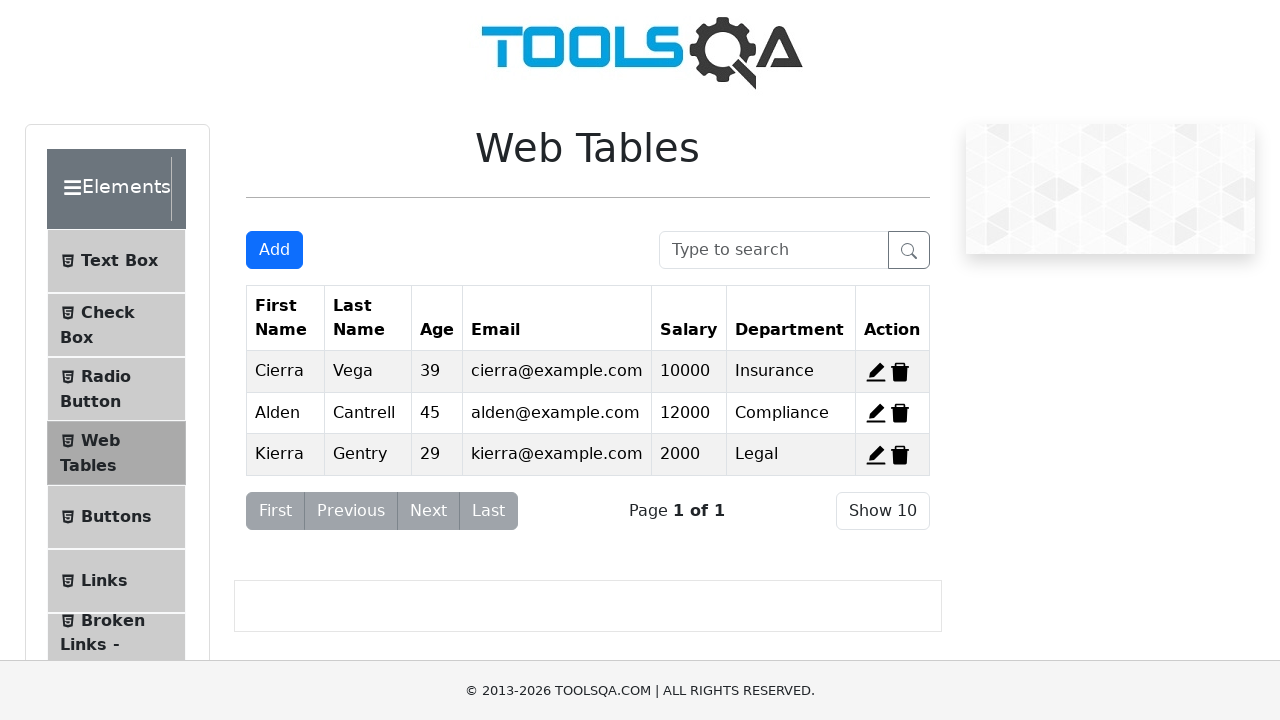

Clicked Add New Record button to open modal at (274, 250) on #addNewRecordButton
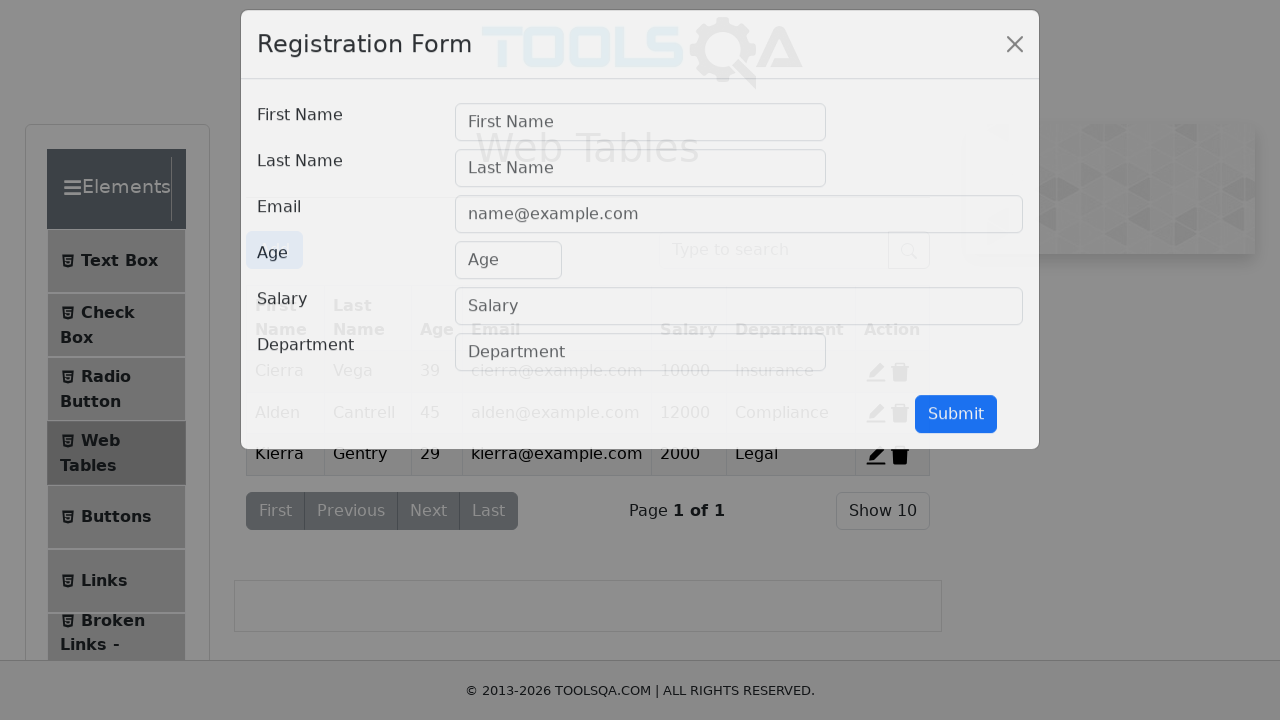

Add record modal loaded
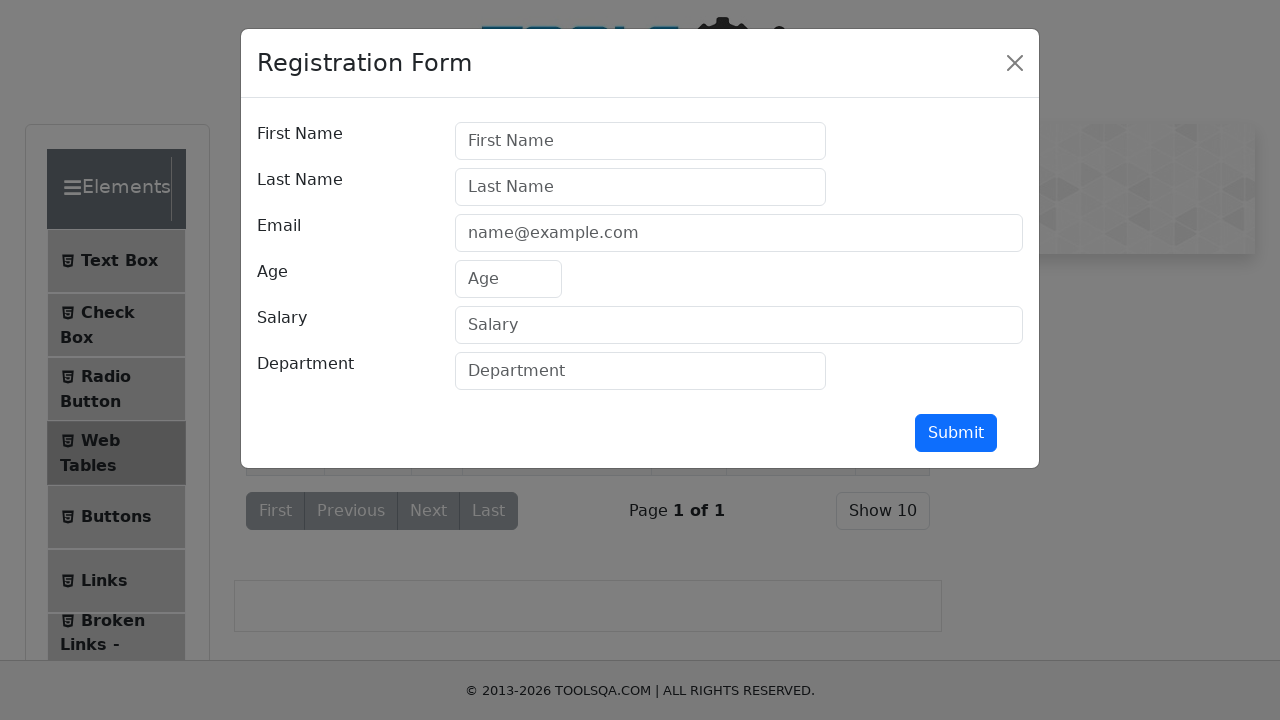

Filled First Name field with 'Alexandra' on #firstName
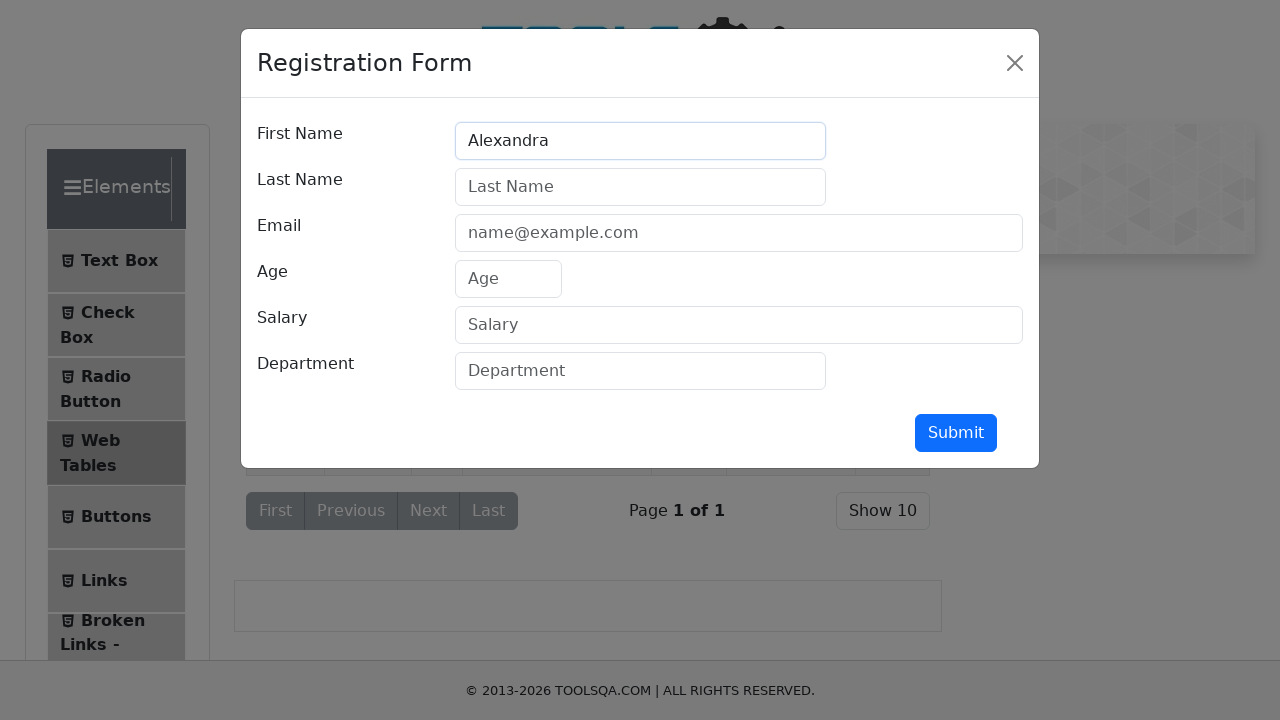

Filled Last Name field with 'Rodriguez' on #lastName
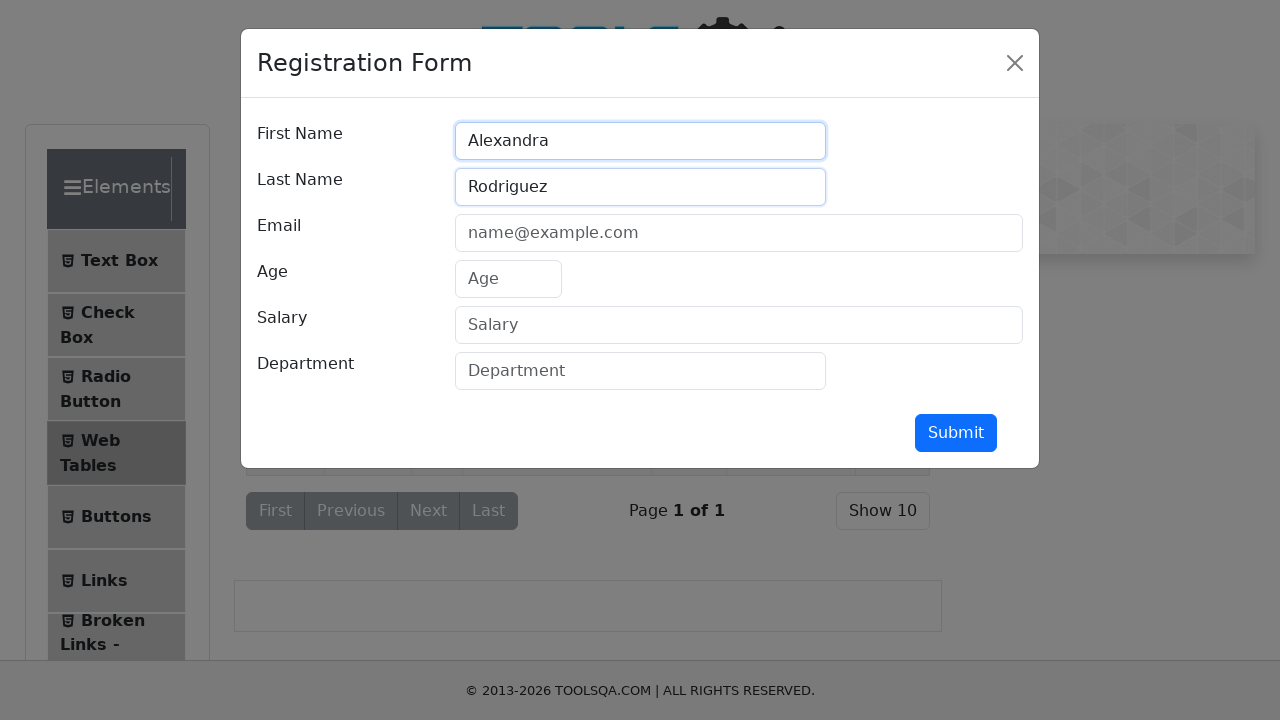

Filled Email field with 'alexandra.rodriguez@example.com' on #userEmail
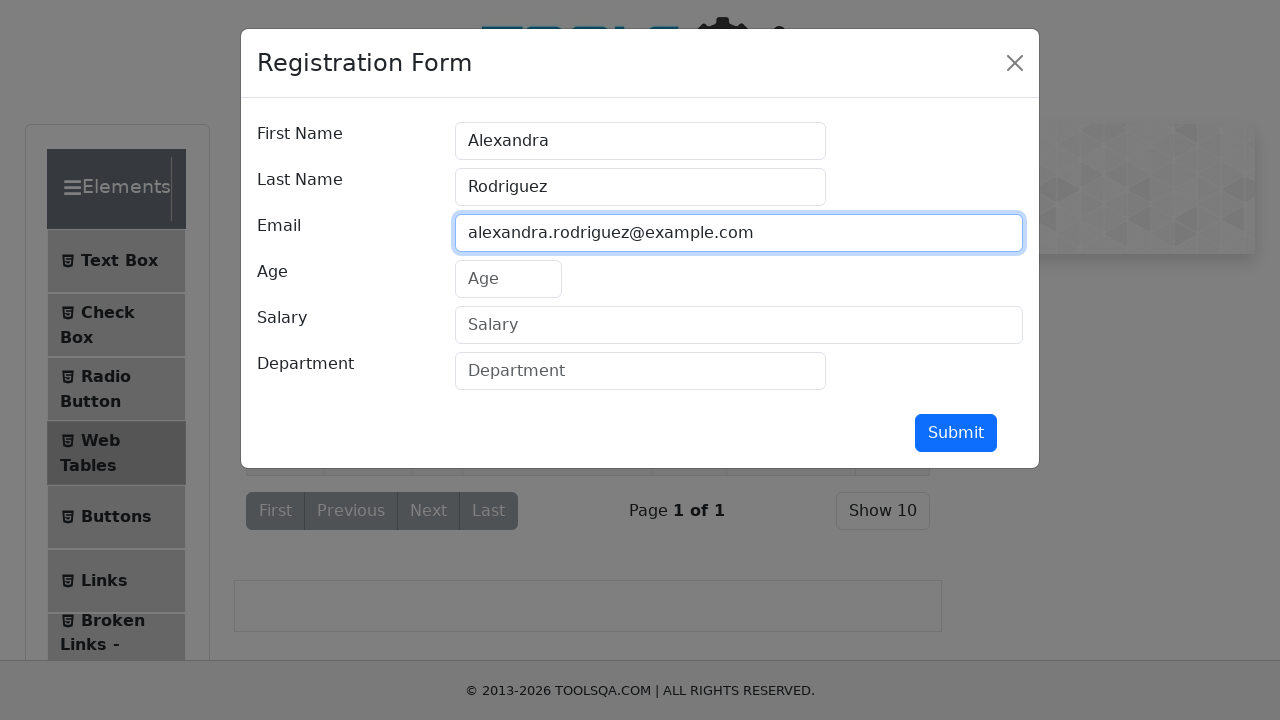

Filled Age field with '32' on #age
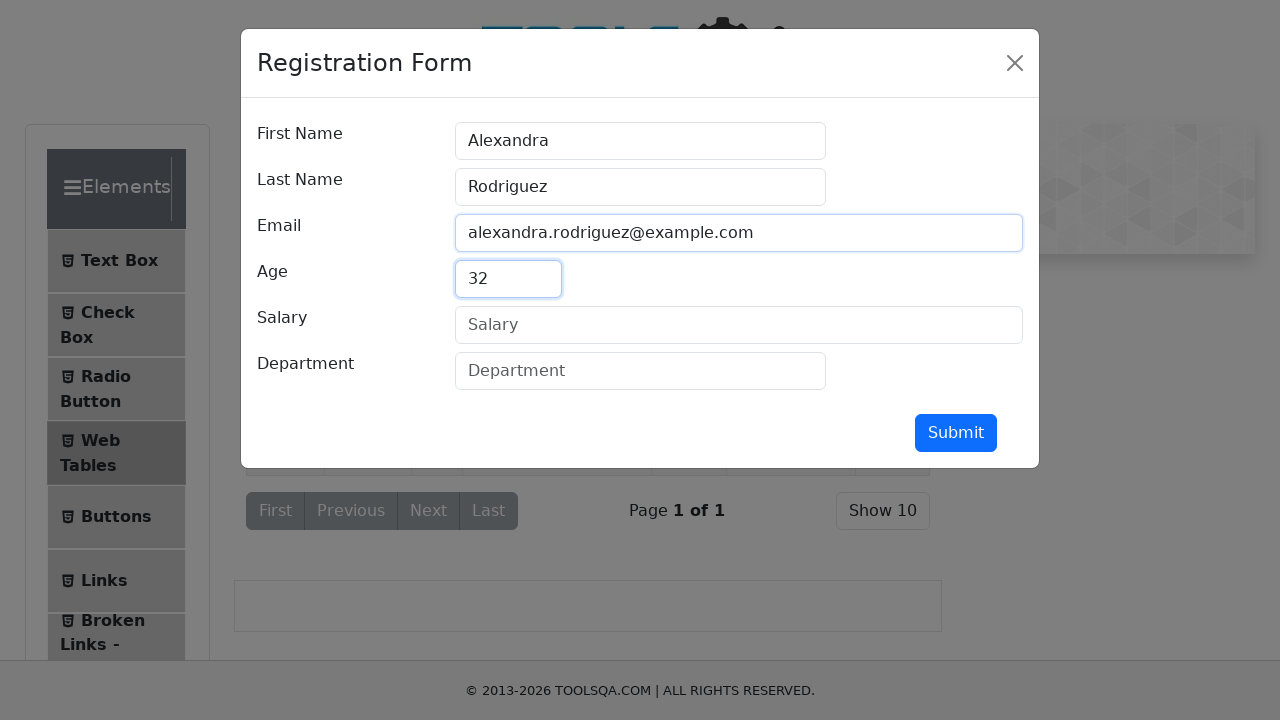

Filled Salary field with '85000' on #salary
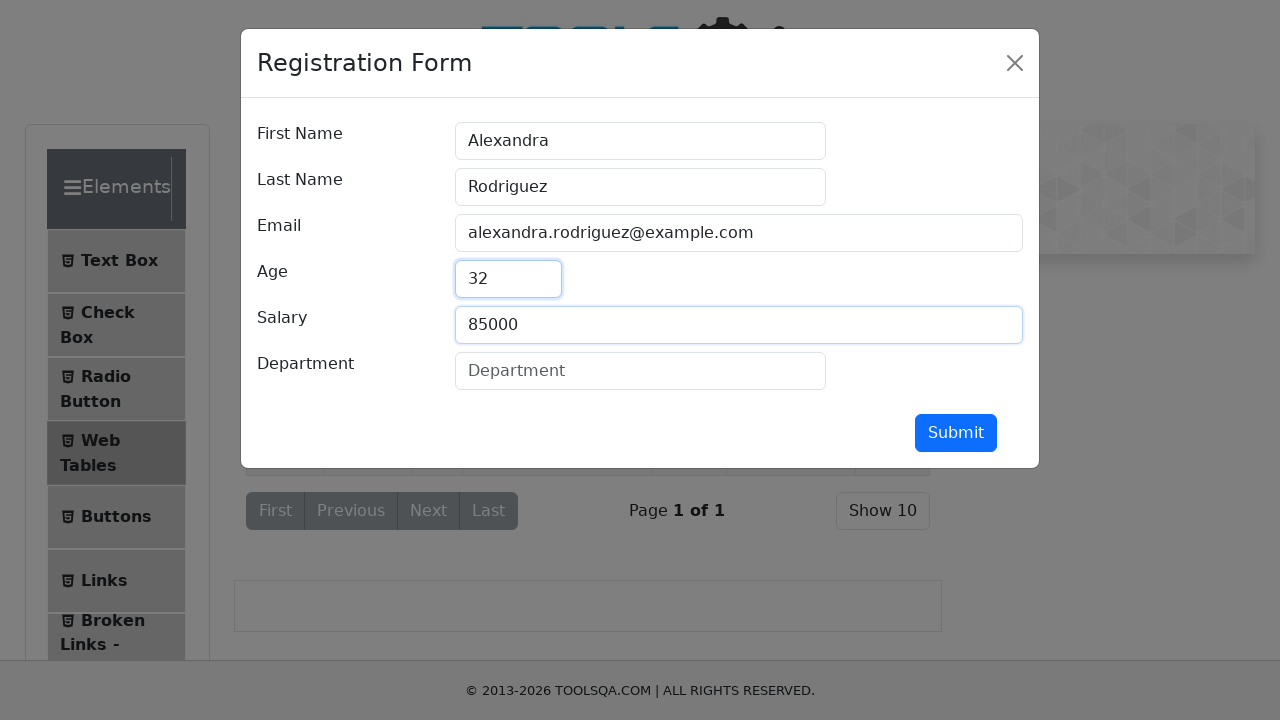

Filled Department field with 'Quality Assurance' on #department
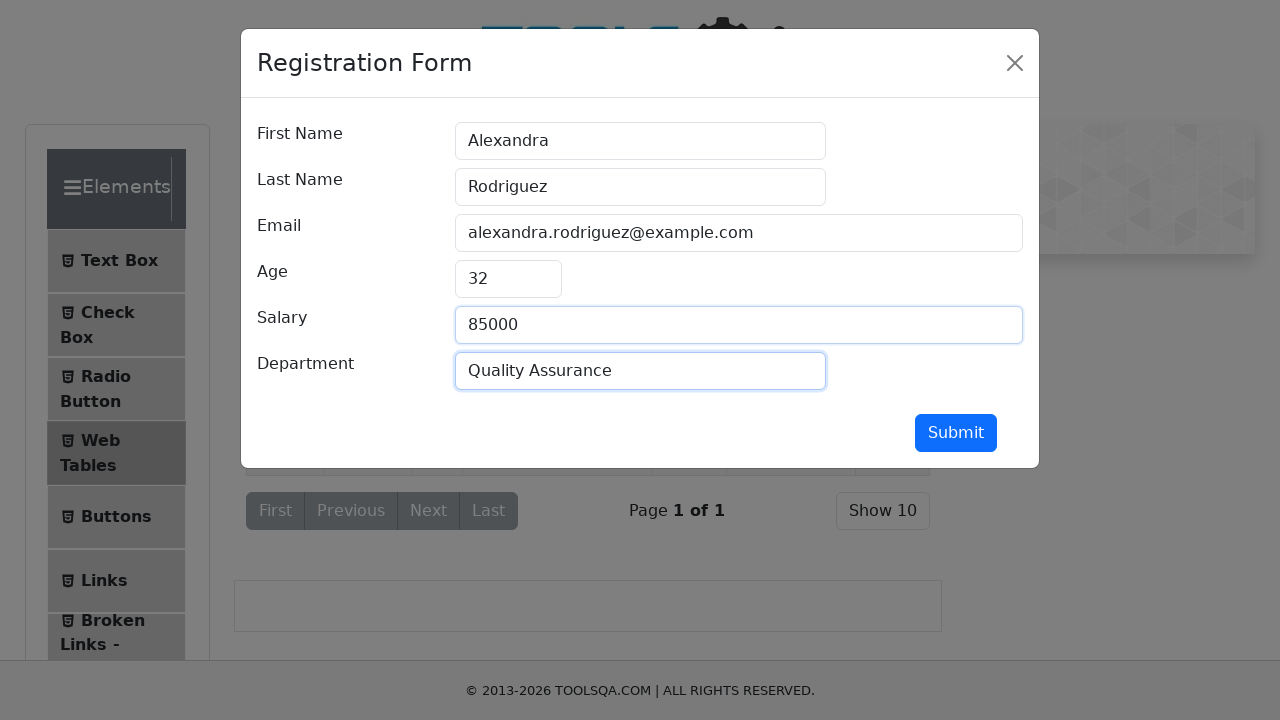

Clicked Submit button to add new employee record at (956, 433) on #submit
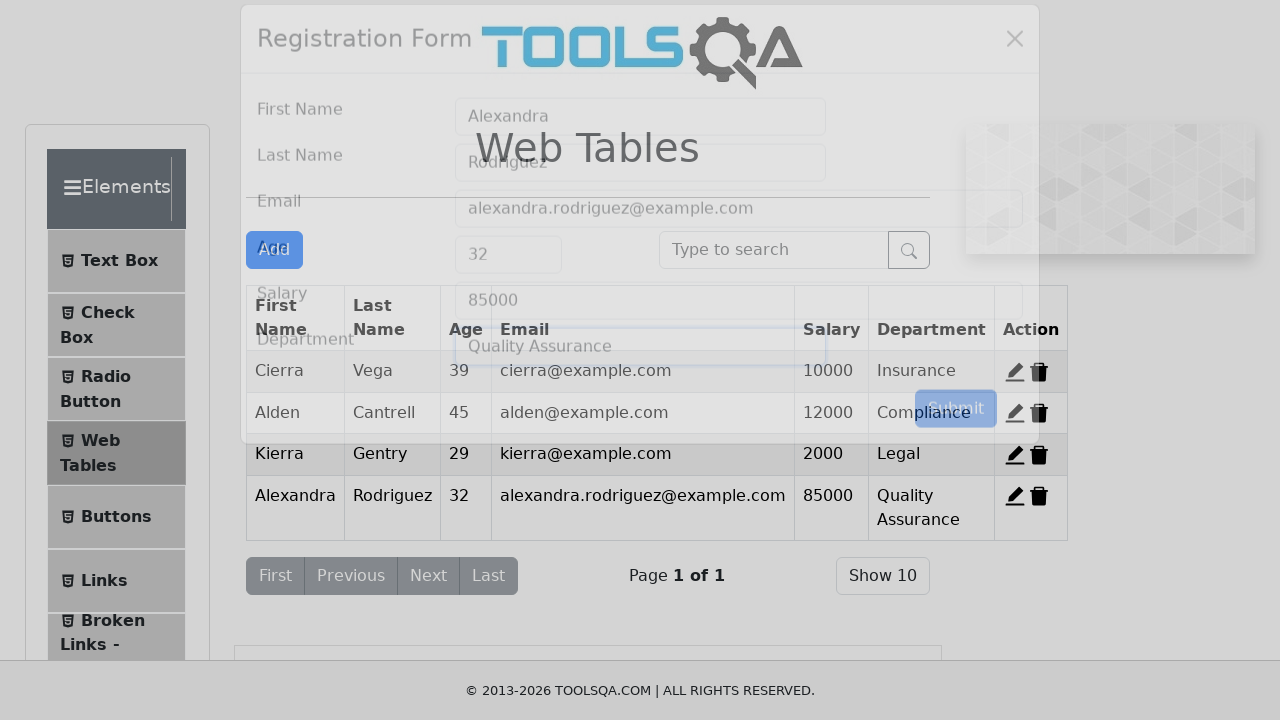

Employee record 'Alexandra' verified in Web Tables
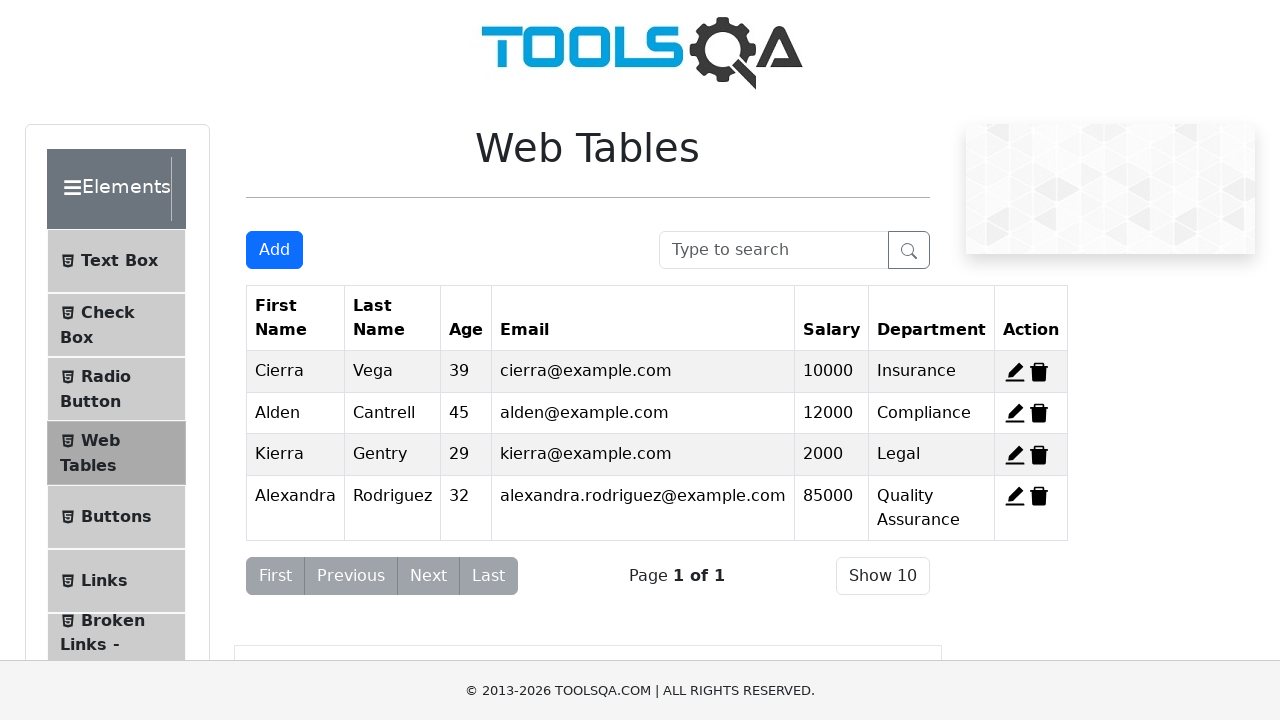

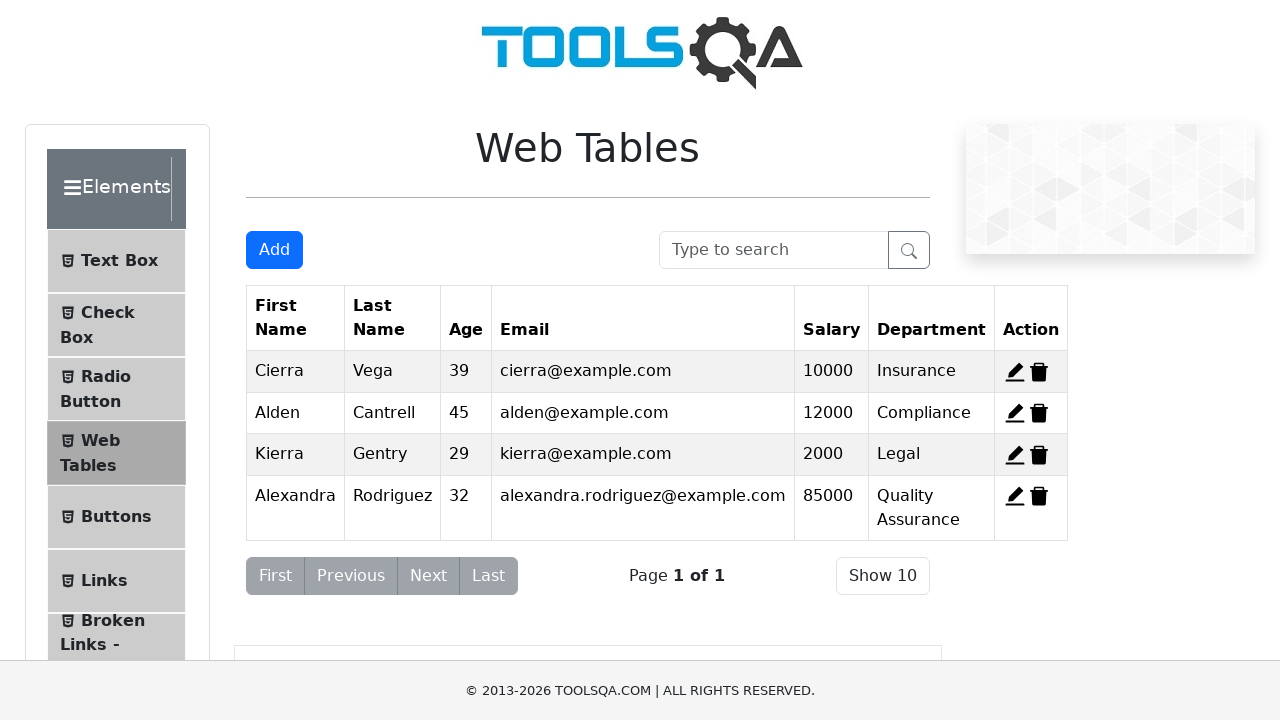